Tests drag and drop functionality on the jQuery UI demo page by switching into an iframe and dragging an element to a drop target

Starting URL: https://jqueryui.com/droppable/

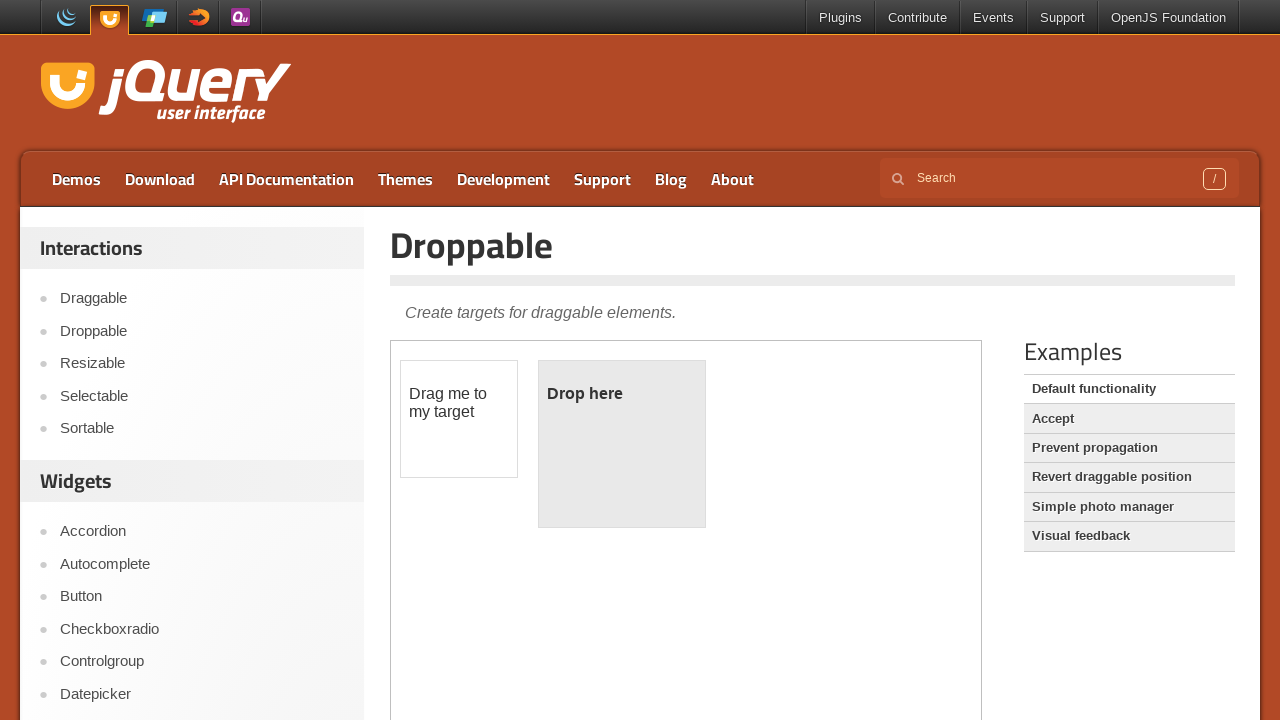

Located the demo iframe containing draggable elements
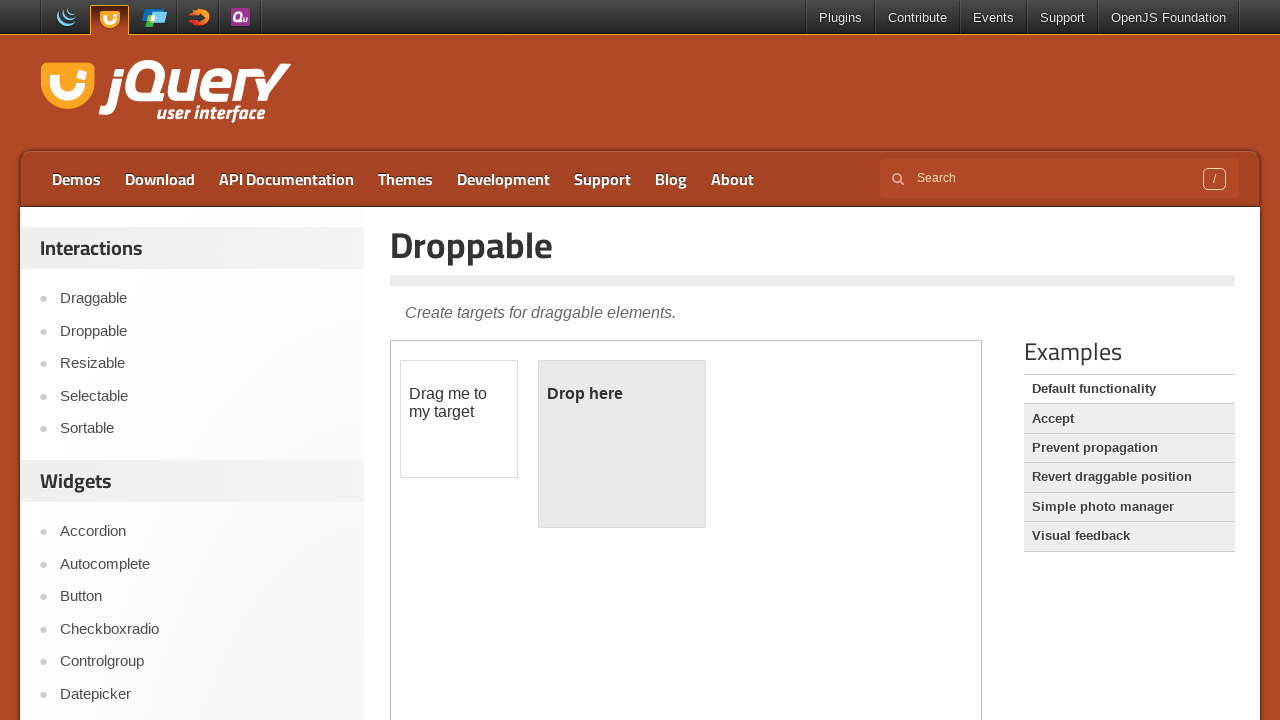

Clicked on the draggable element at (459, 419) on iframe.demo-frame >> internal:control=enter-frame >> #draggable
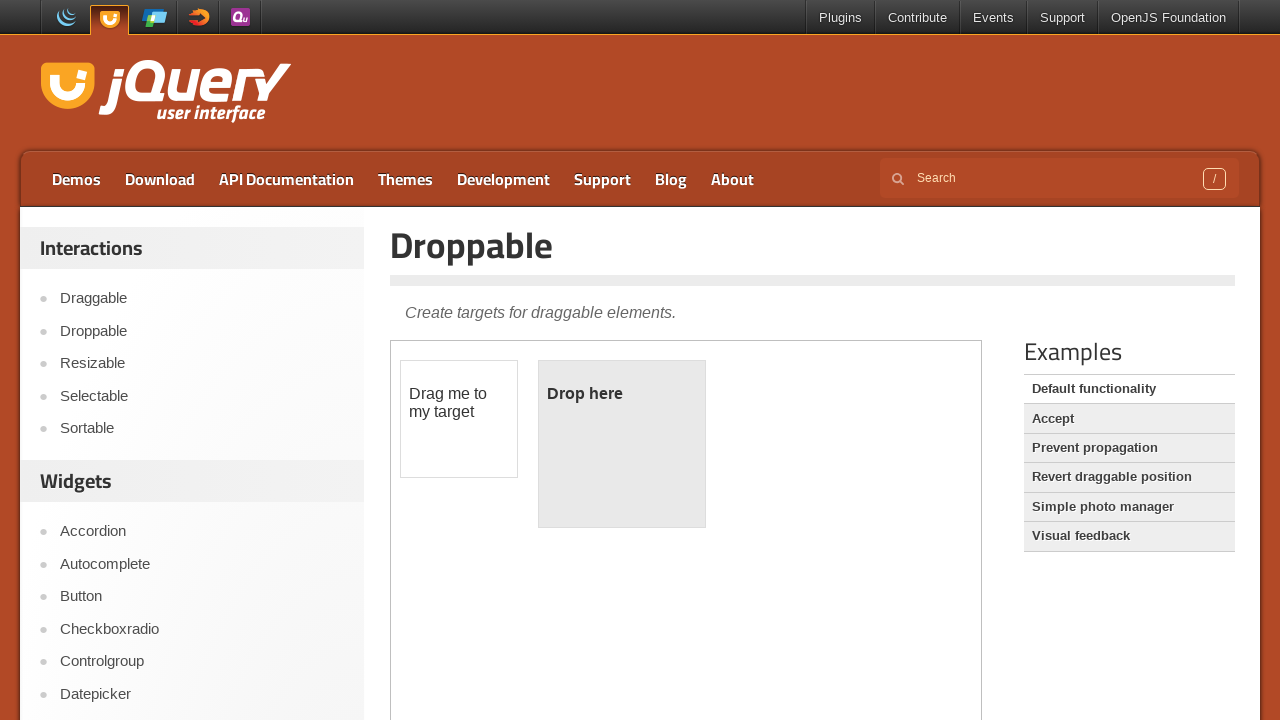

Located the source draggable element
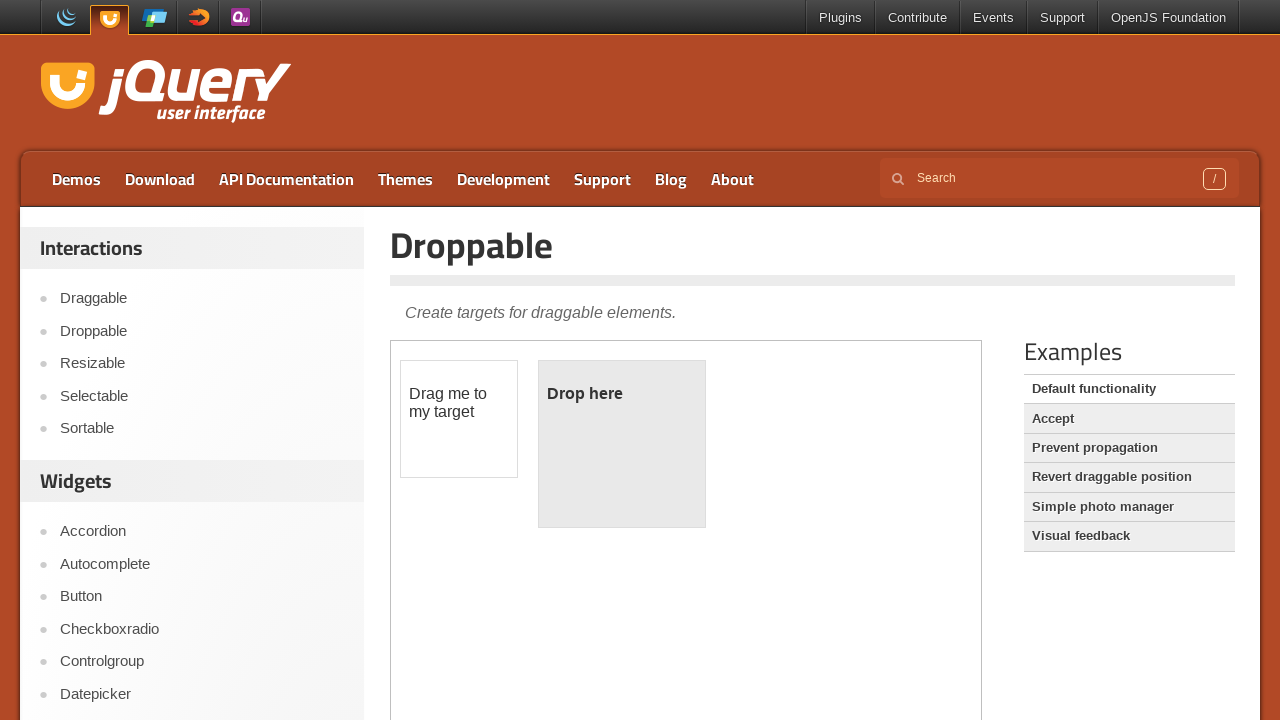

Located the target droppable element
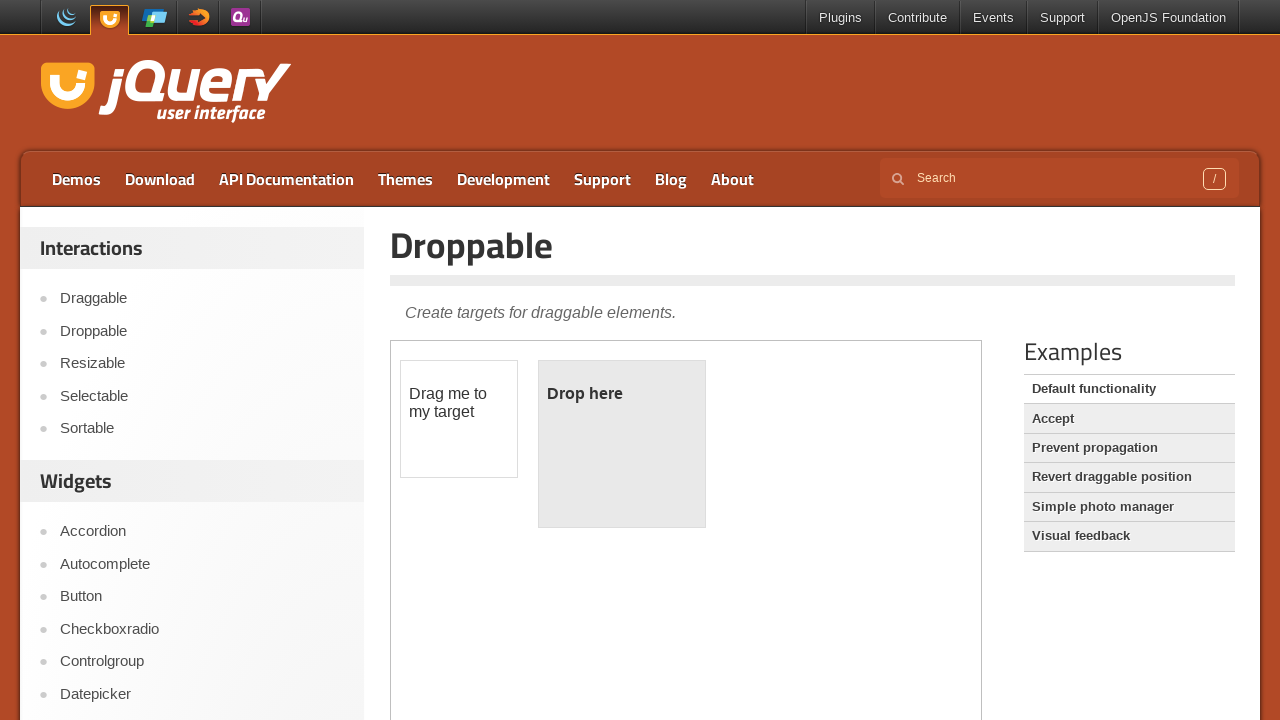

Dragged element from source to target droppable area at (622, 444)
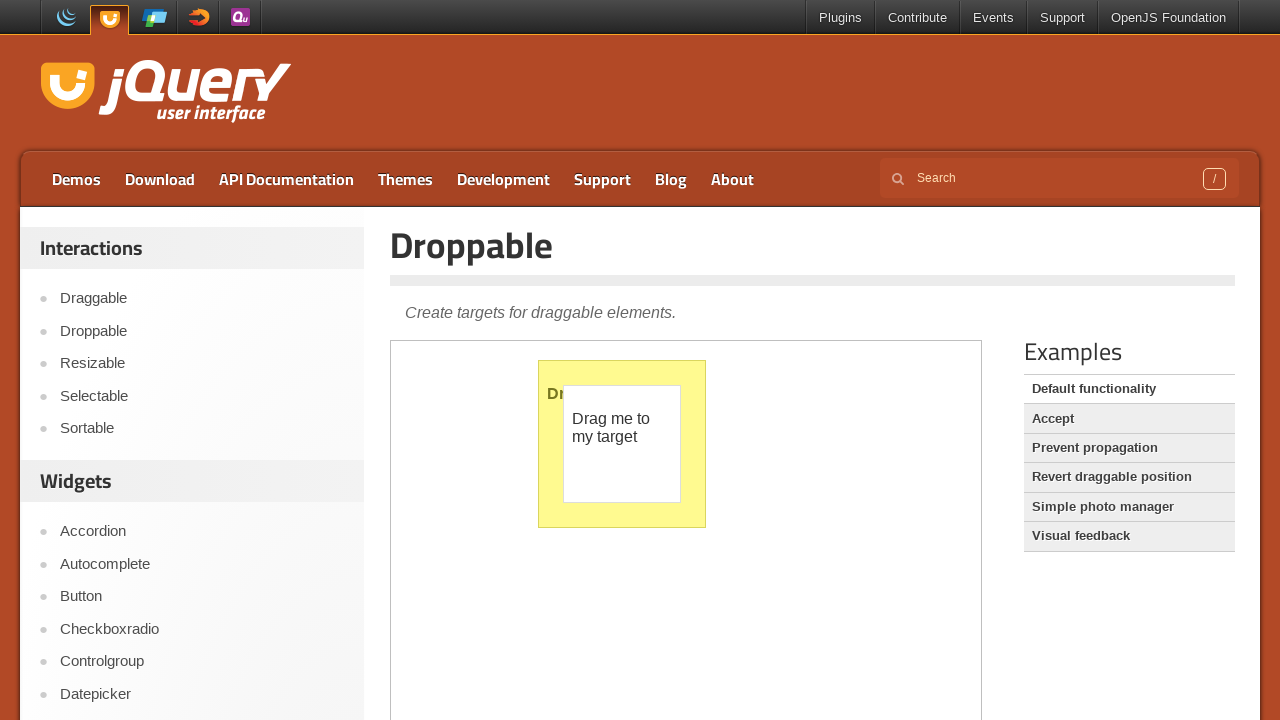

Waited 500ms for drag and drop animation to complete
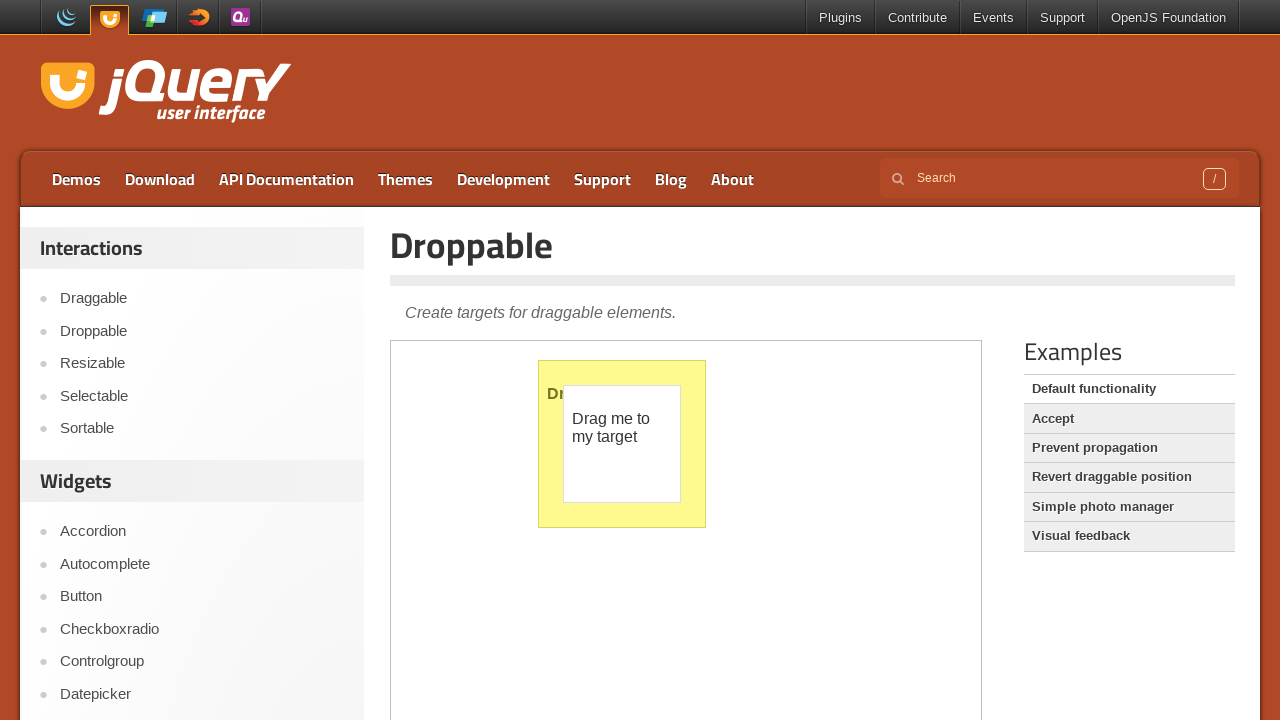

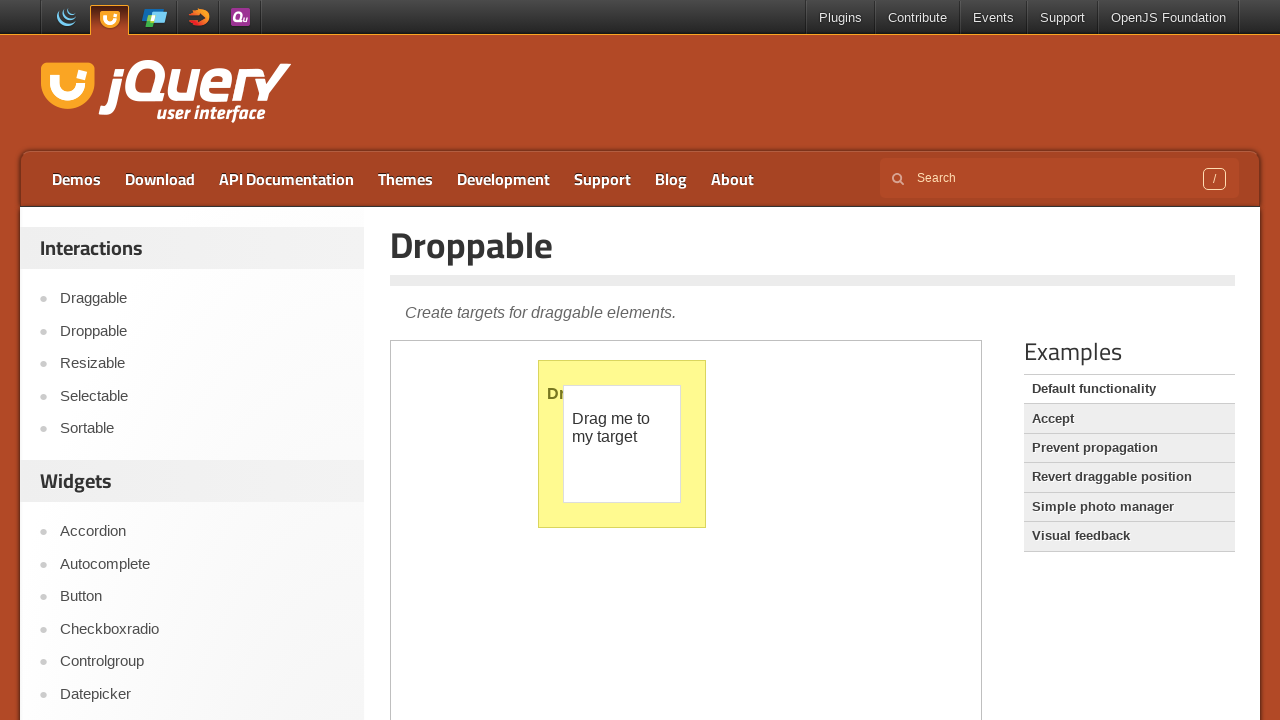